Opens the MakeMyTrip flights page and clicks on the departure date picker widget to open the date selection calendar.

Starting URL: https://www.makemytrip.com/flights/

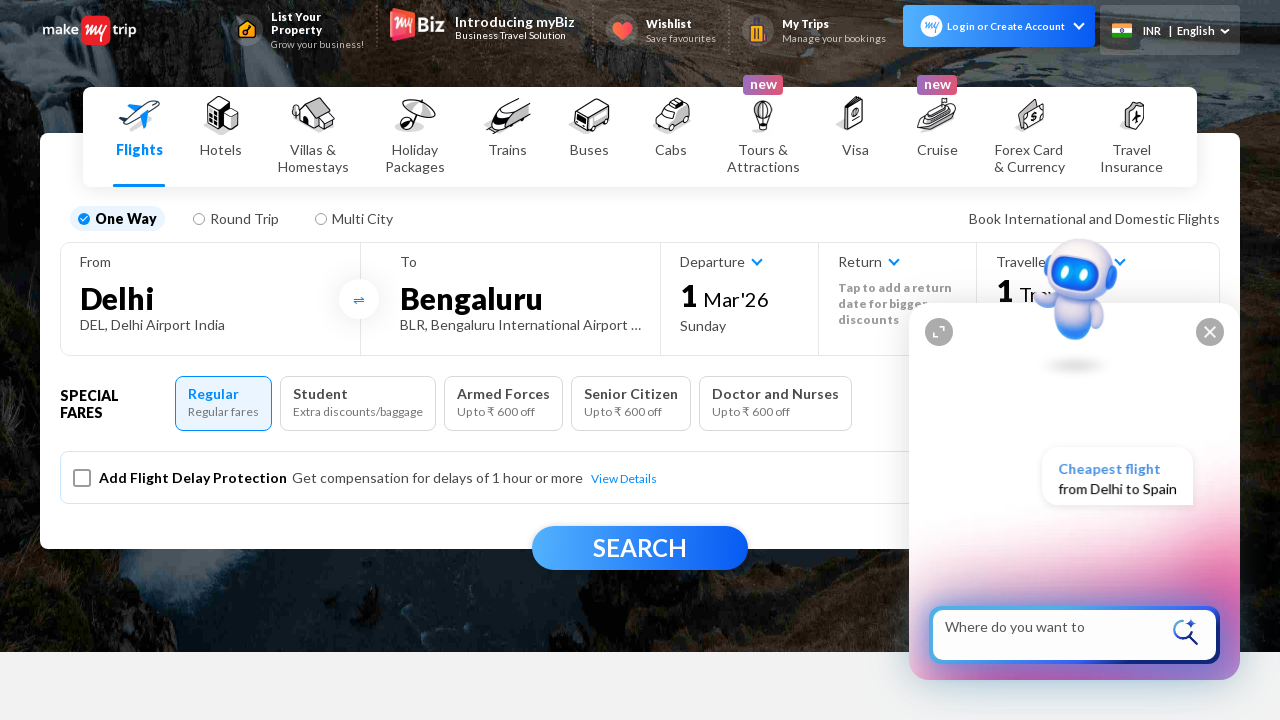

Waited for departure date picker element to load on MakeMyTrip flights page
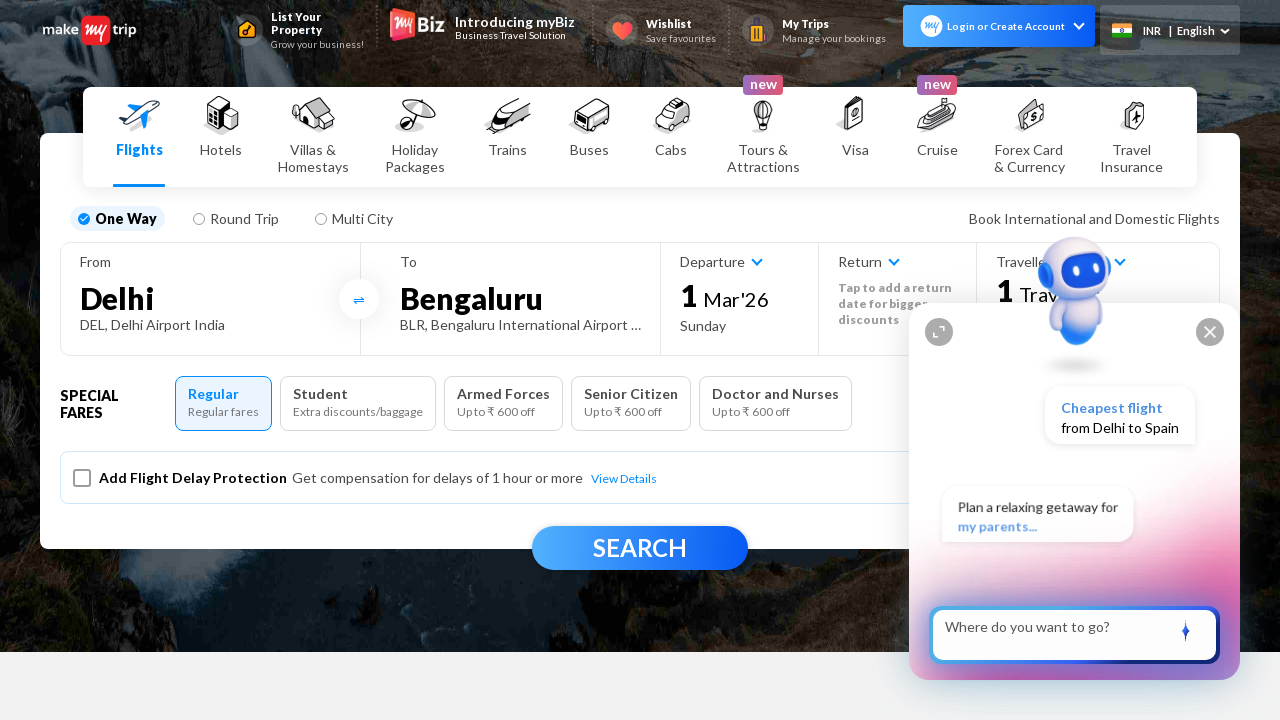

Clicked on the departure date picker widget to open date selection calendar at (740, 299) on xpath=//div[contains(@class, 'fsw_inputBox') and contains(@class, 'dates')]
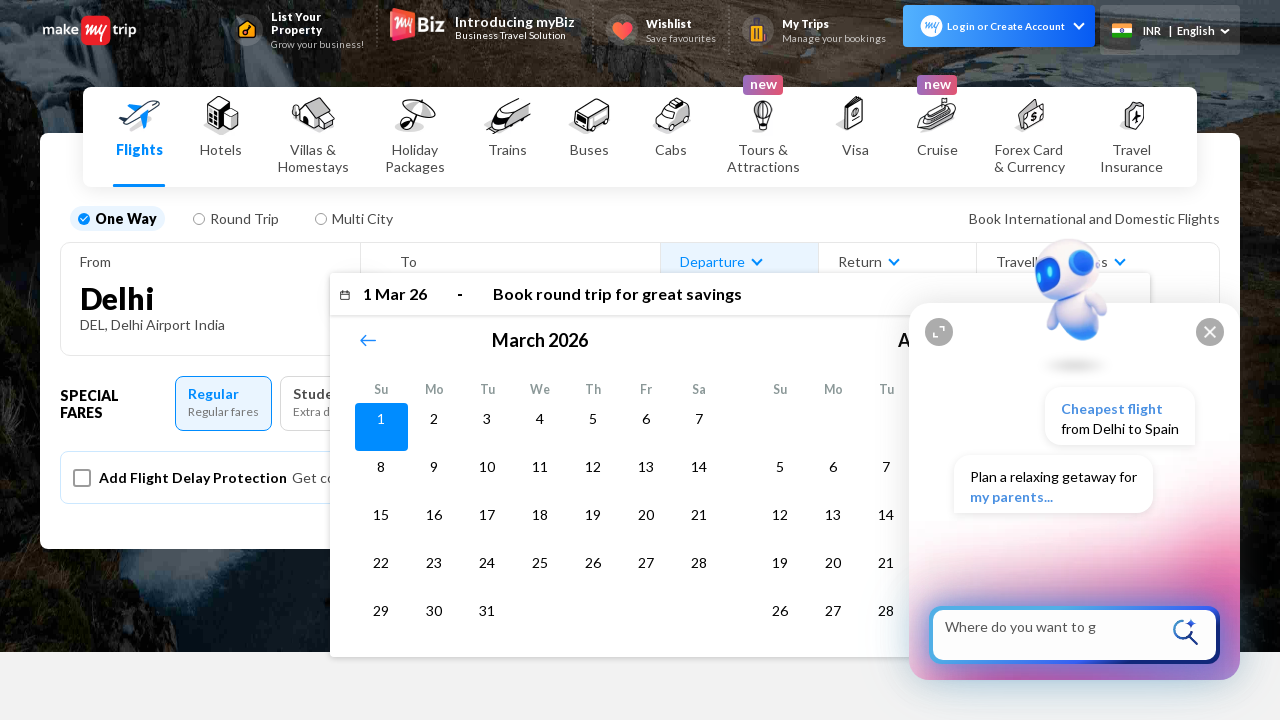

Waited for calendar widget to render and become visible
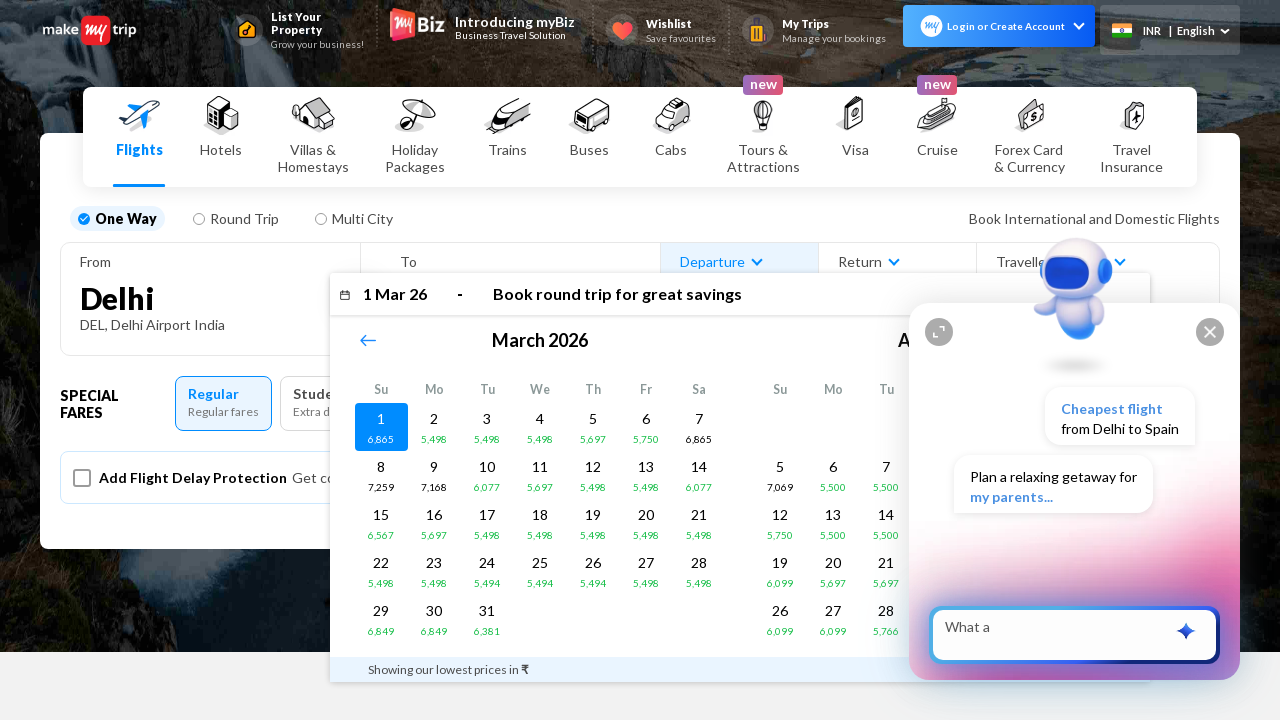

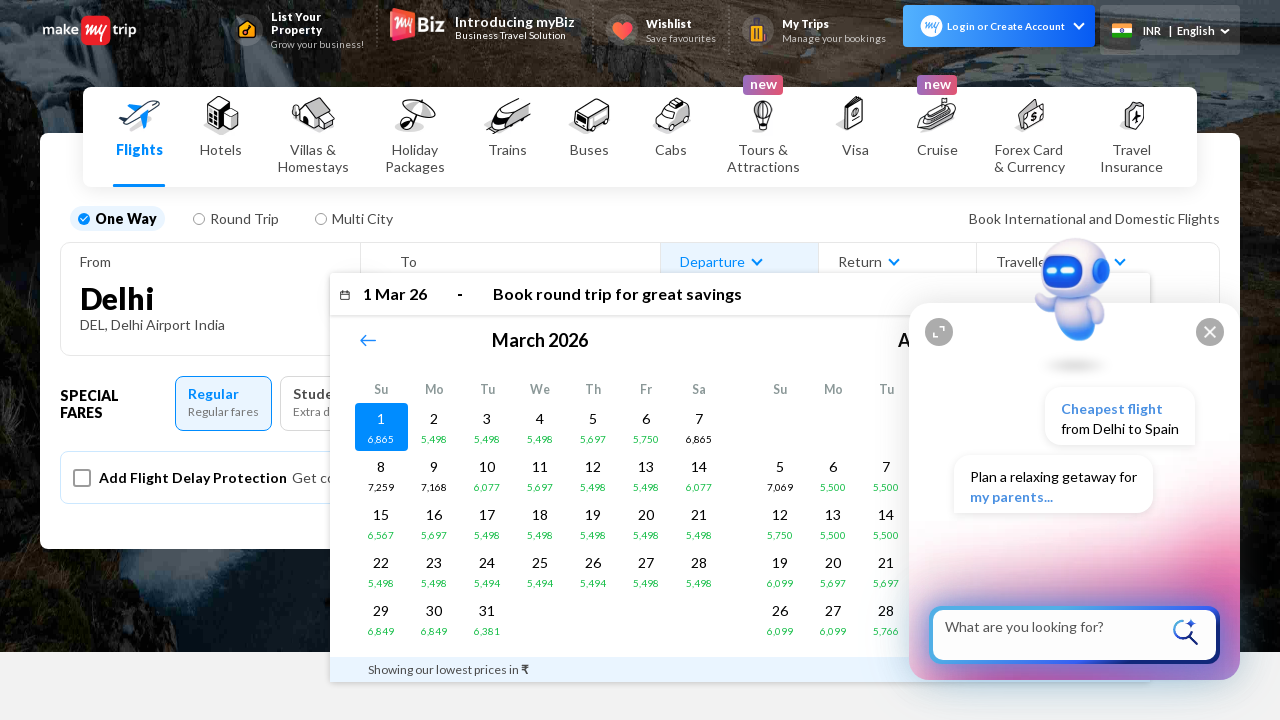